Navigates to a dynamic table page and verifies that the table with browser data is displayed correctly

Starting URL: https://practice.expandtesting.com/dynamic-table

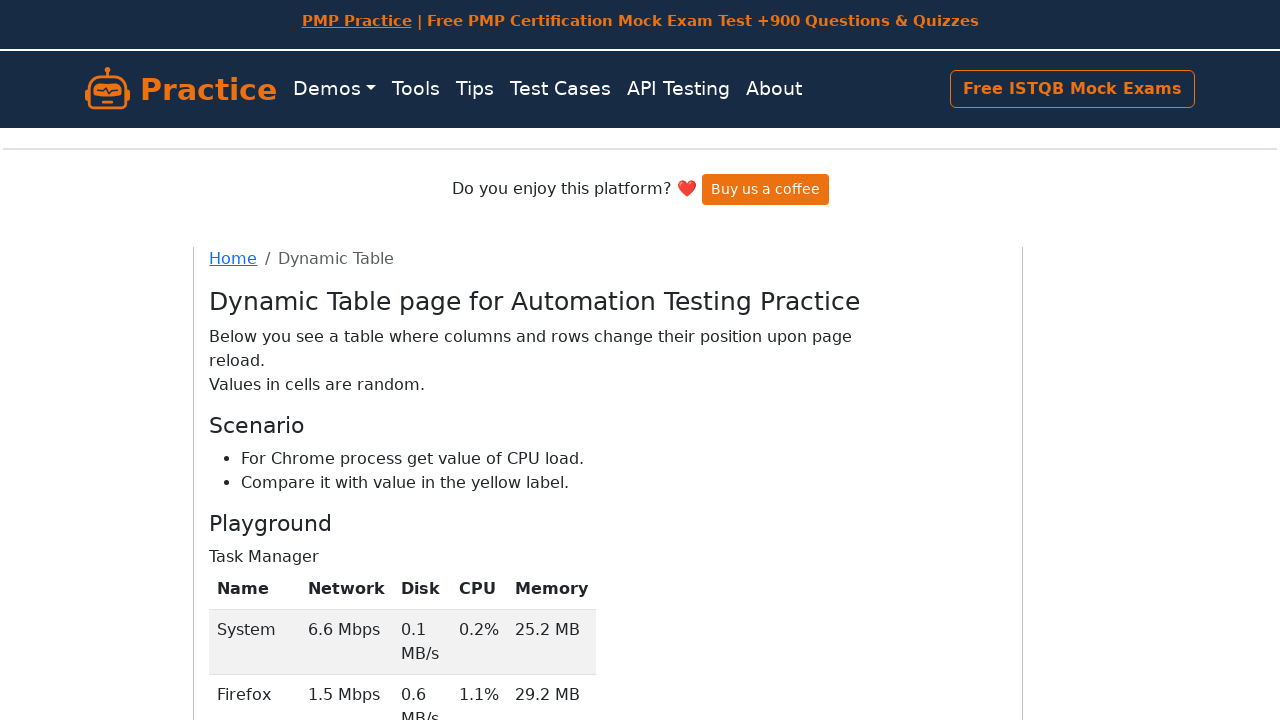

Navigated to dynamic table practice page
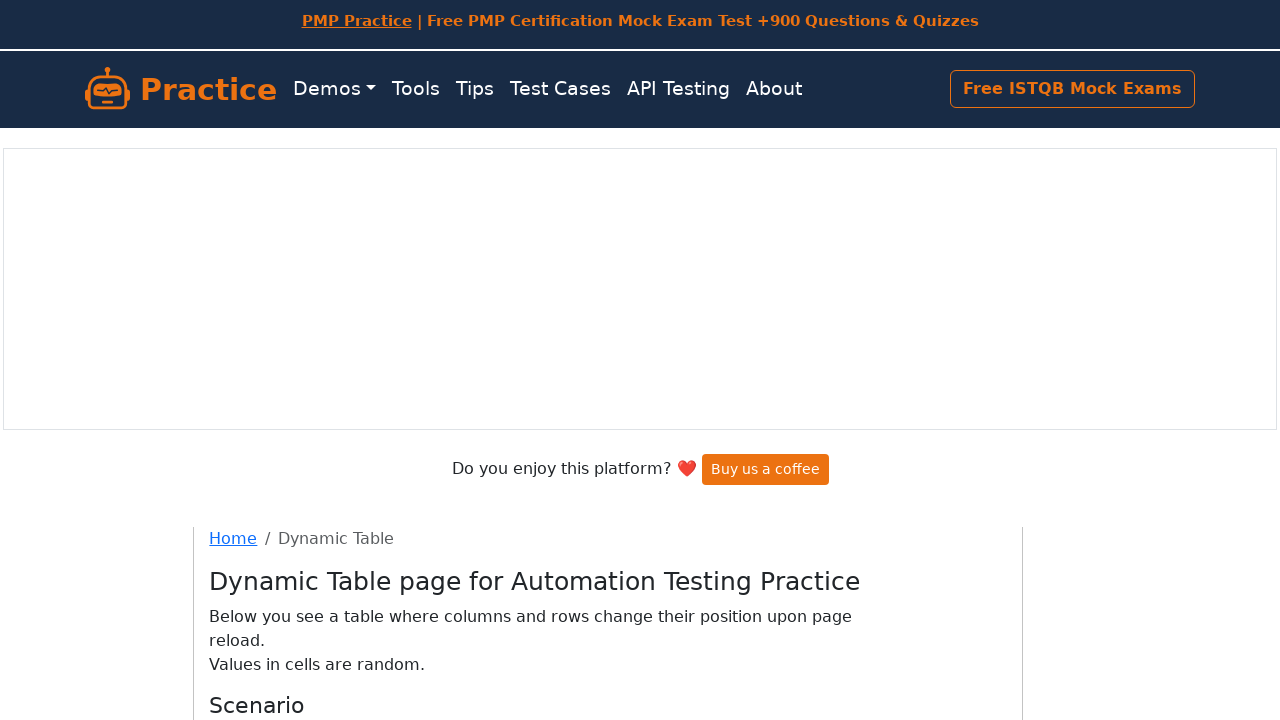

Dynamic table loaded successfully
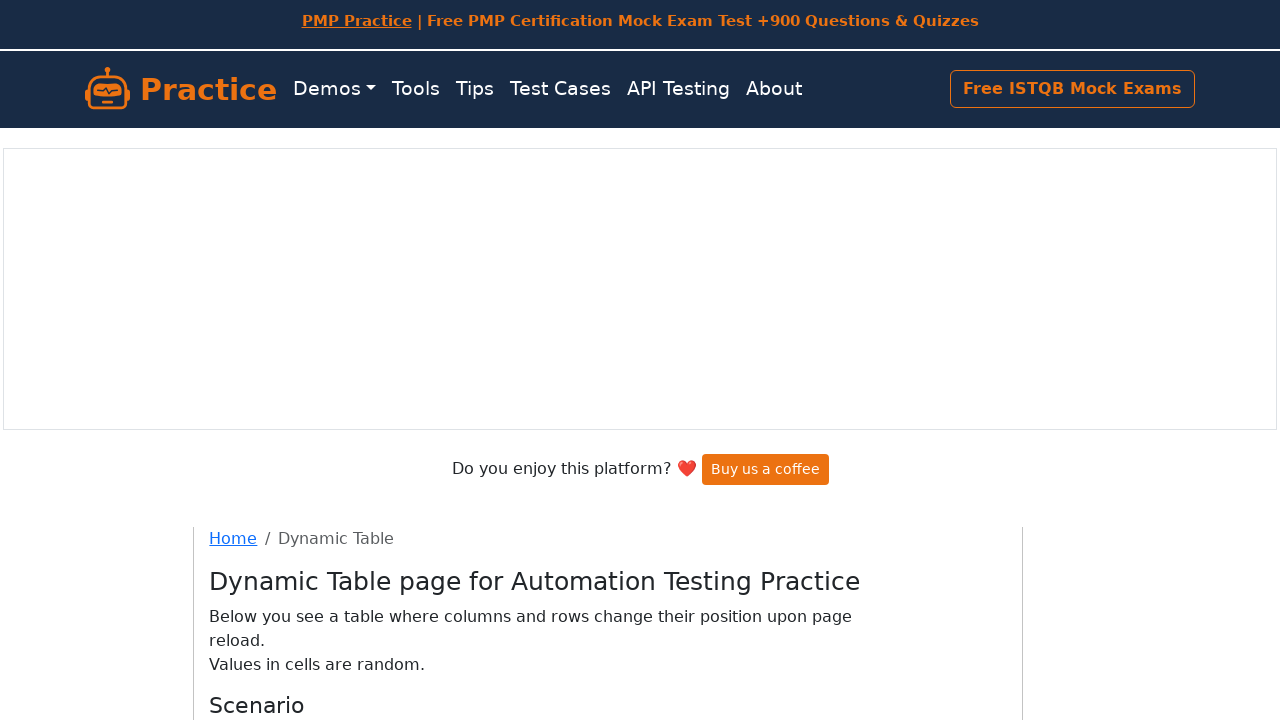

Verified table rows are present in the table body
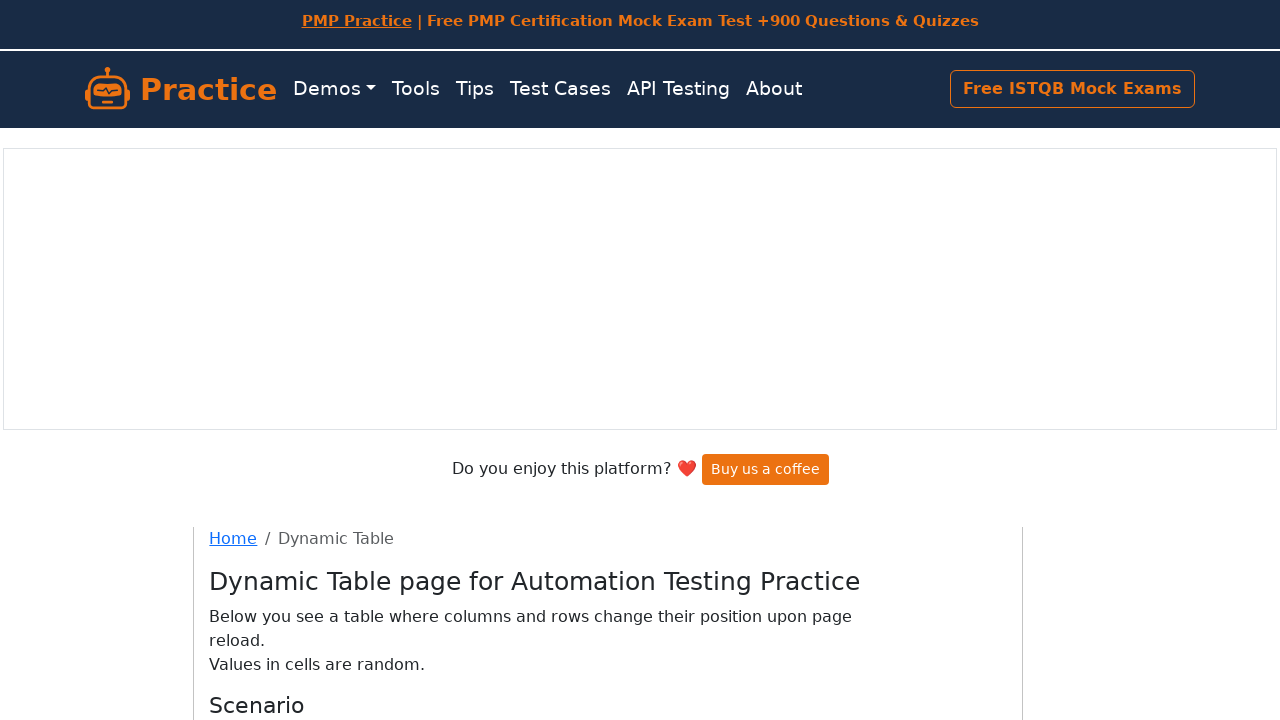

Verified Chrome browser entry exists in the table
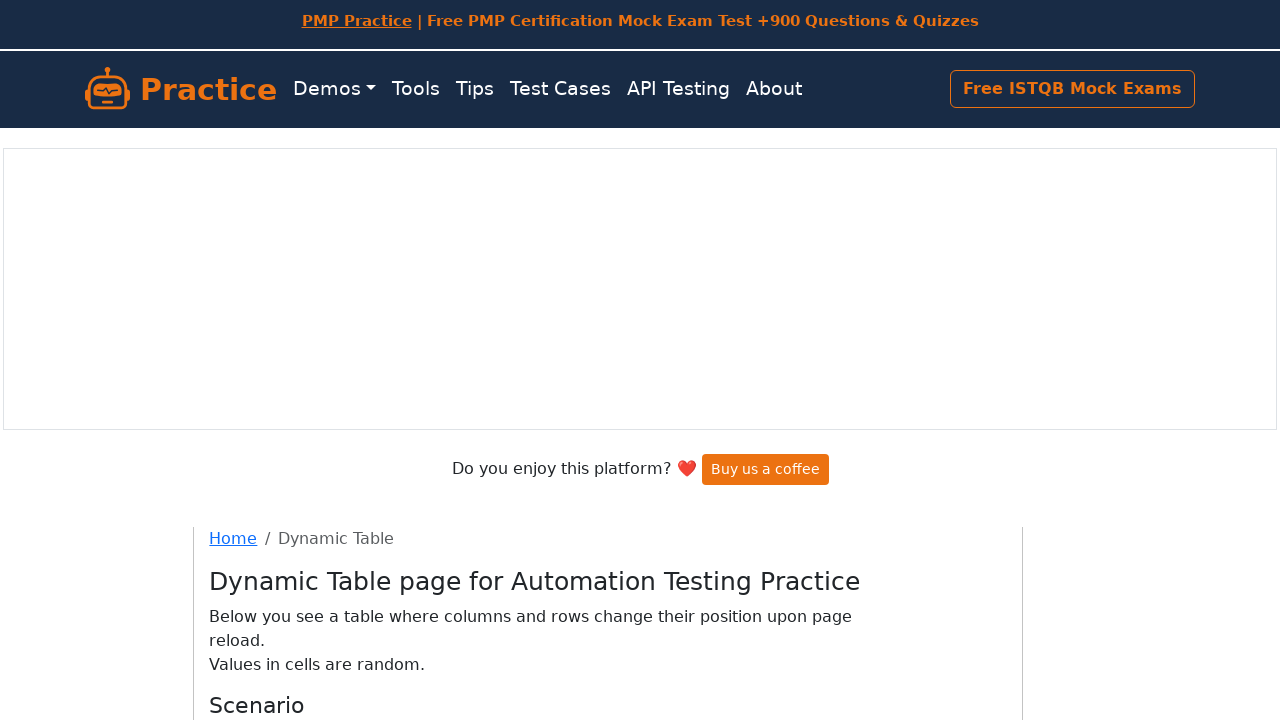

Verified CPU percentage column is present for Chrome entry
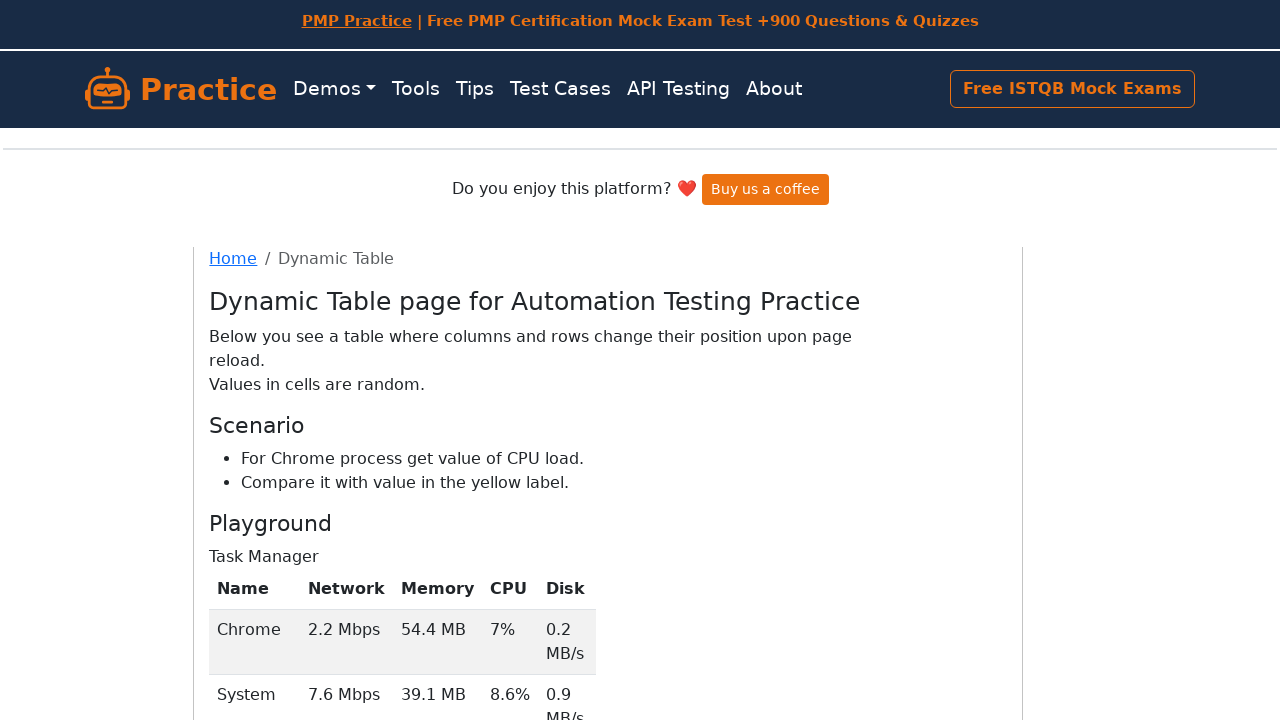

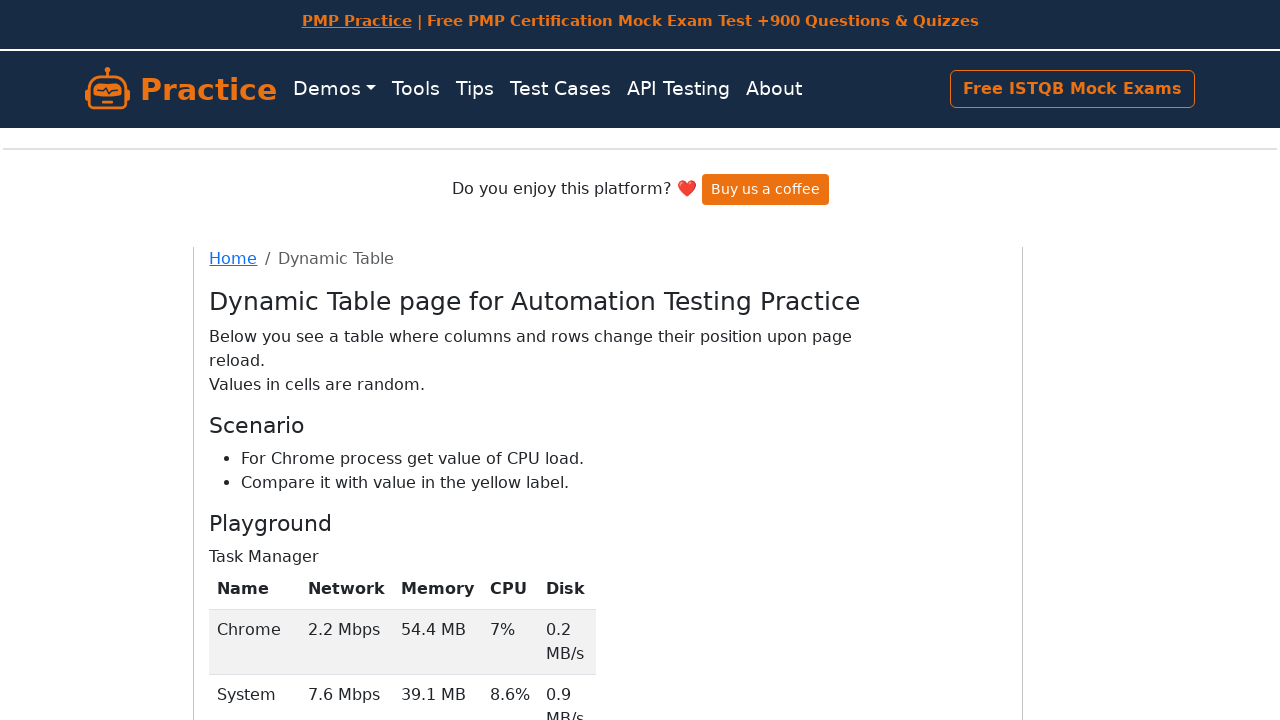